Tests an e-commerce shopping flow on DemoBlaze by adding an iPhone and MacBook to cart, then completing the checkout process with order details including name, country, city, and credit card information.

Starting URL: https://www.demoblaze.com/index.html

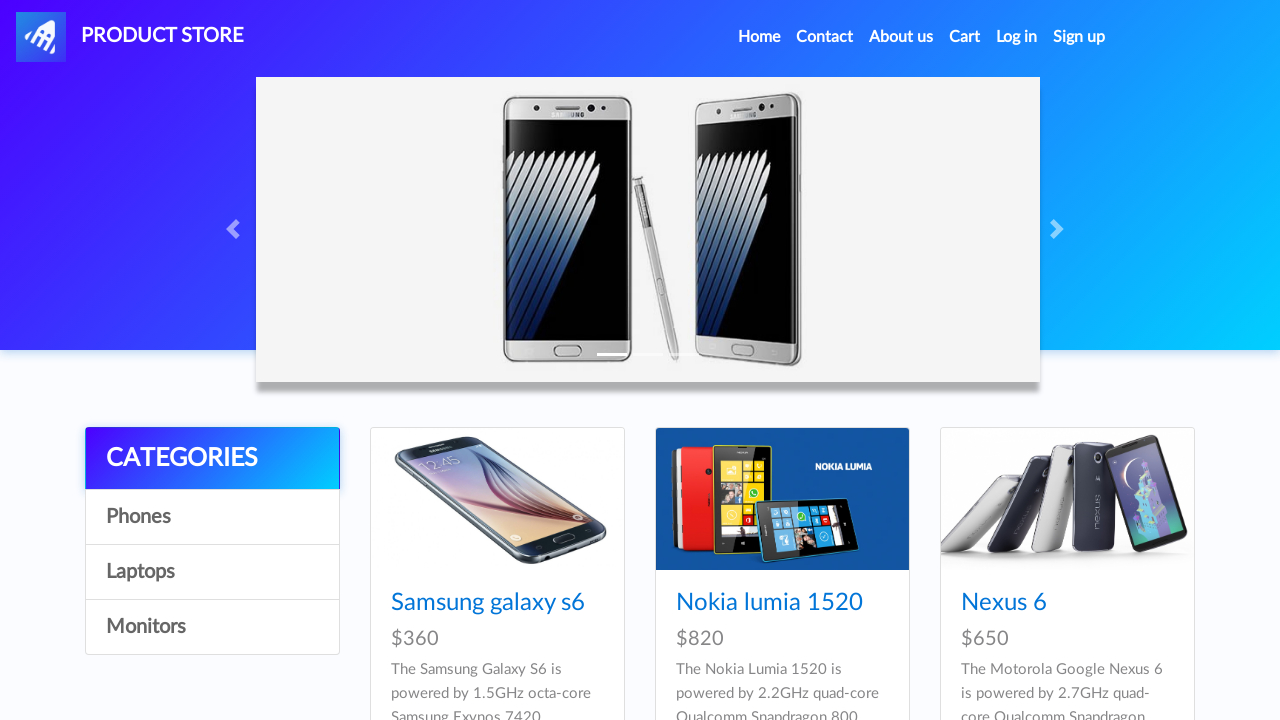

Clicked on iPhone 6 32gb product at (752, 361) on xpath=//a[normalize-space()='Iphone 6 32gb']
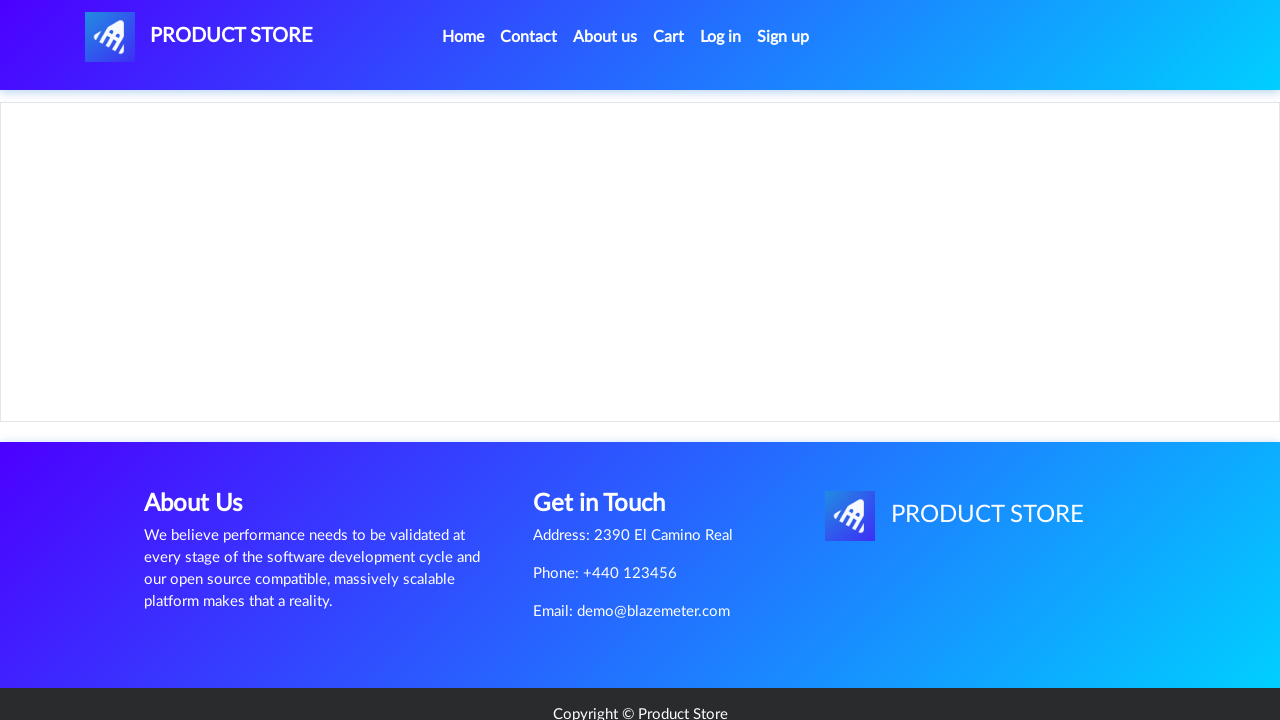

Clicked Add to cart button for iPhone at (610, 440) on xpath=//a[normalize-space()='Add to cart']
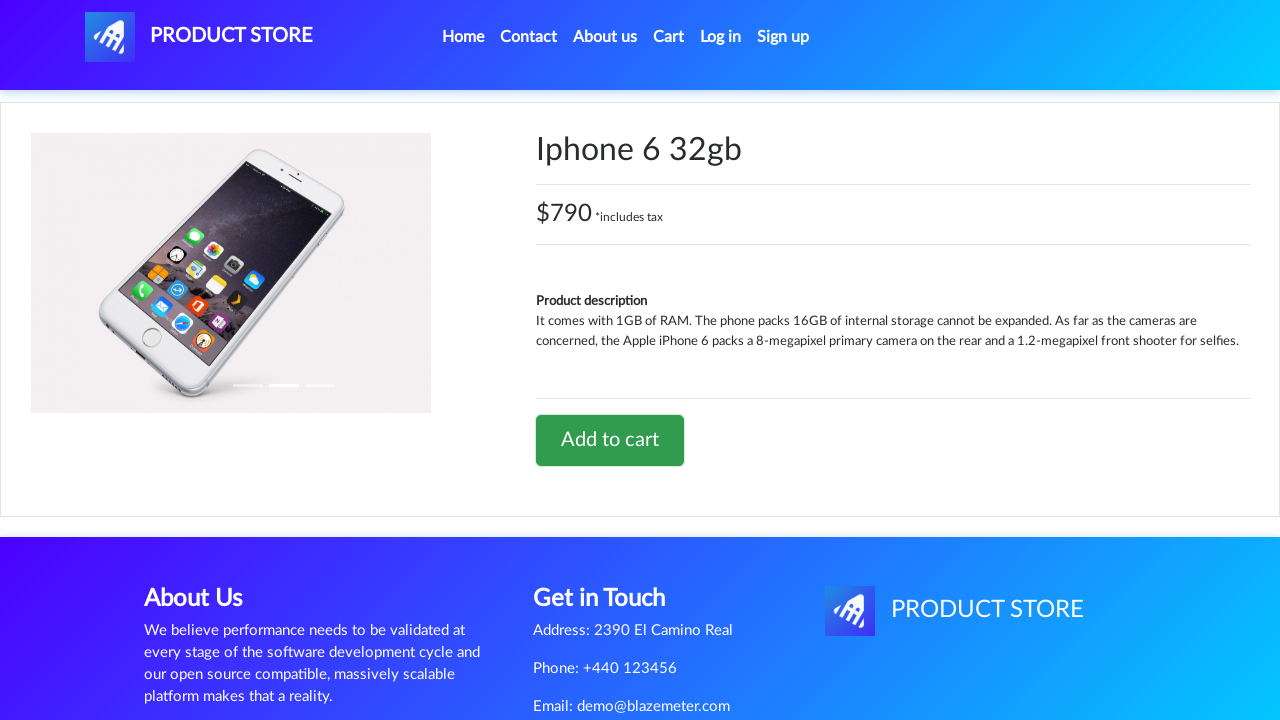

Waited 2 seconds for alert popup
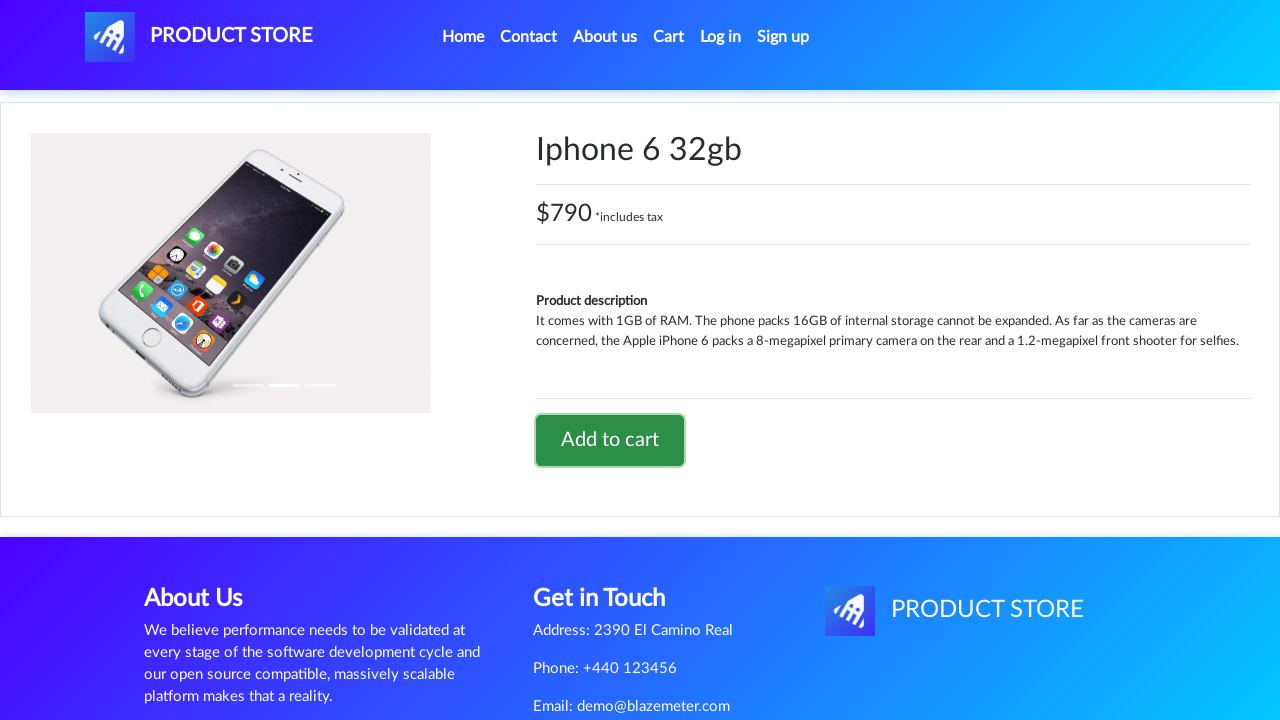

Set up dialog handler to accept alerts
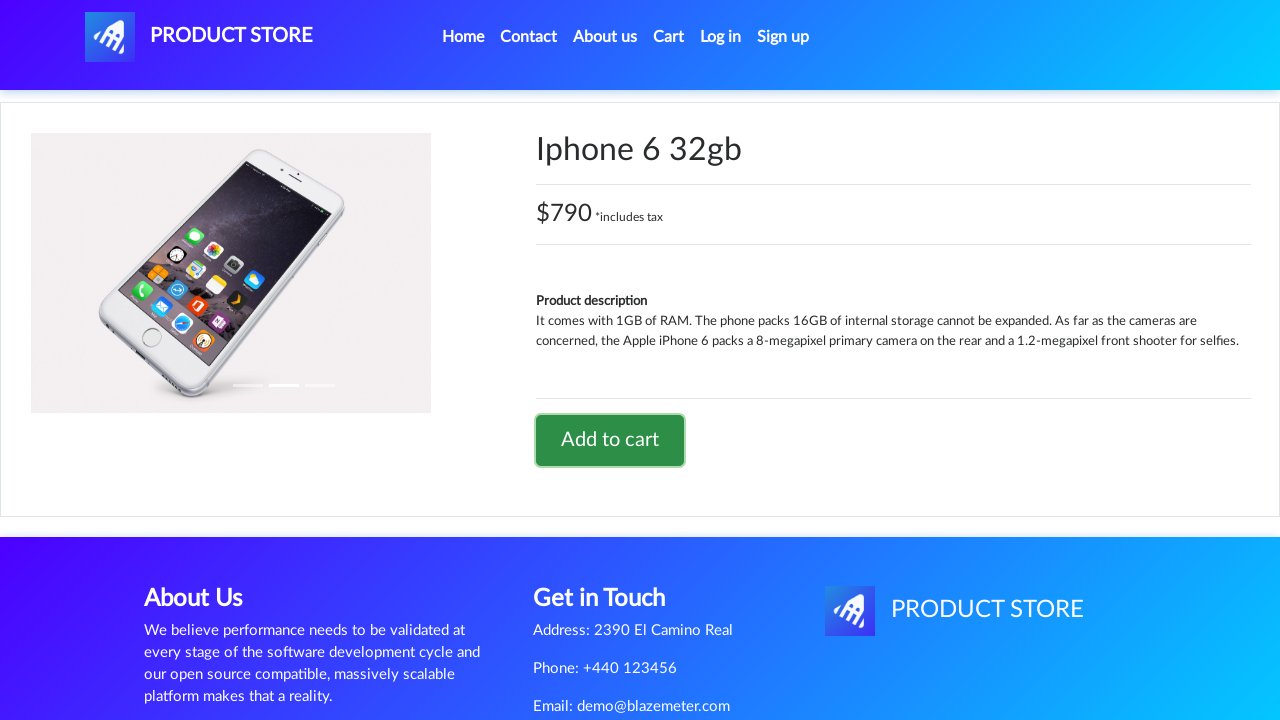

Re-triggered Add to cart button at (610, 440) on xpath=//a[normalize-space()='Add to cart']
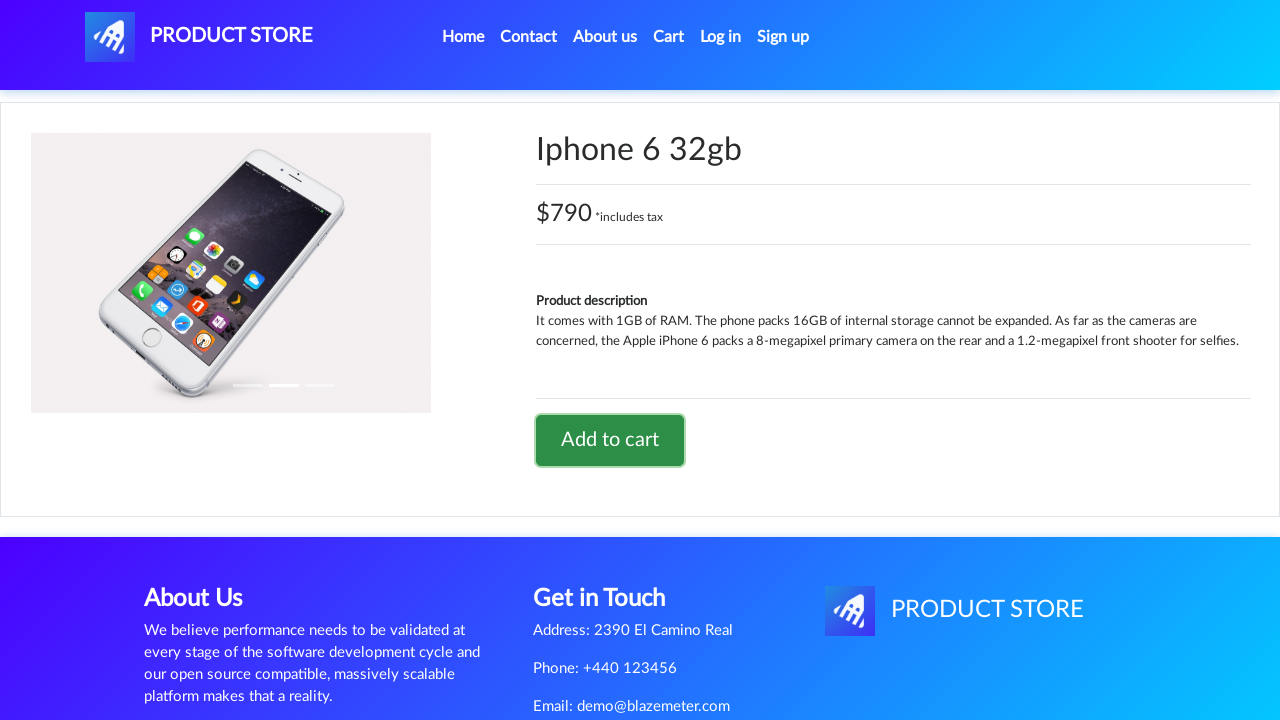

Waited 1 second for confirmation
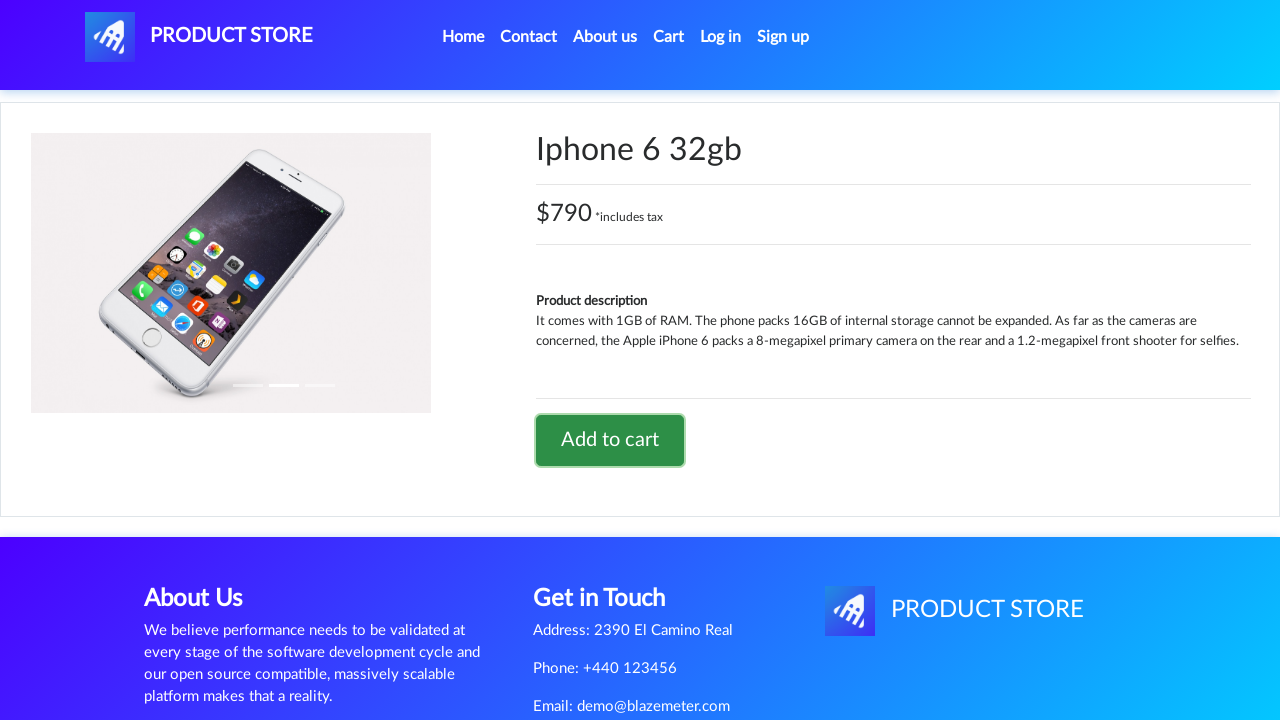

Clicked Home link to navigate back at (463, 37) on xpath=//li[@class='nav-item active']//a[@class='nav-link']
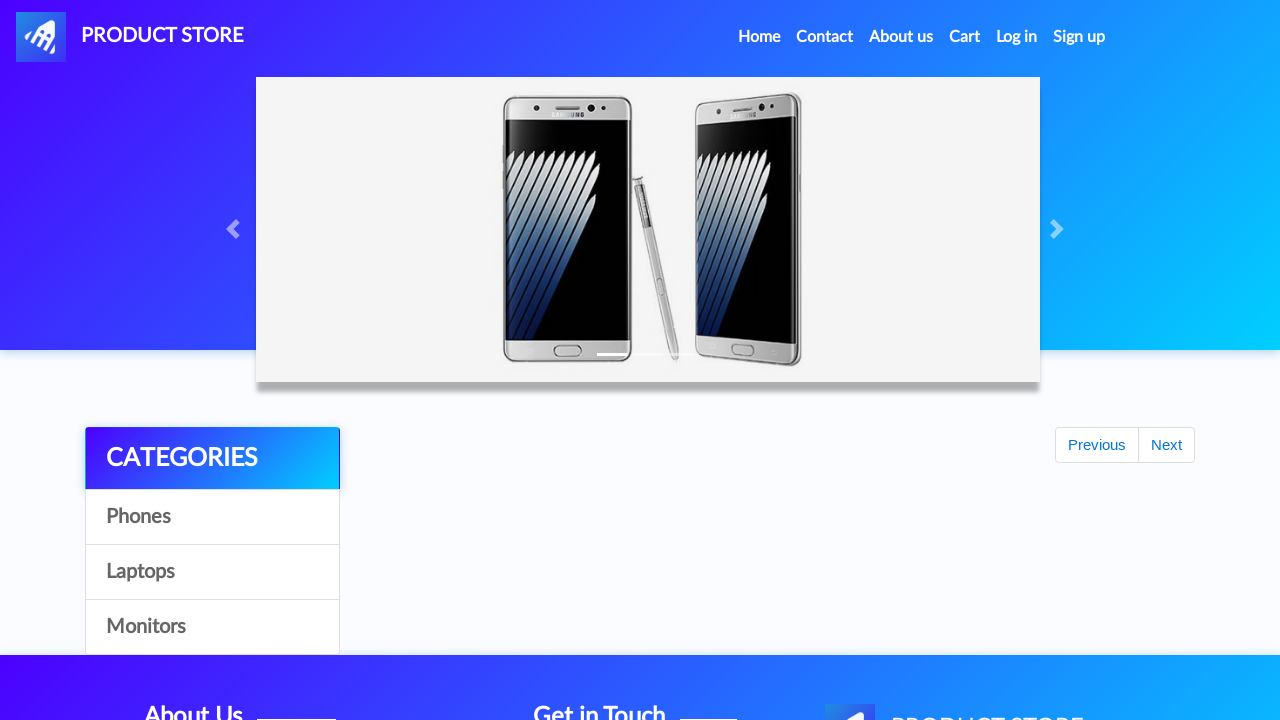

Waited for Laptops category link to be visible
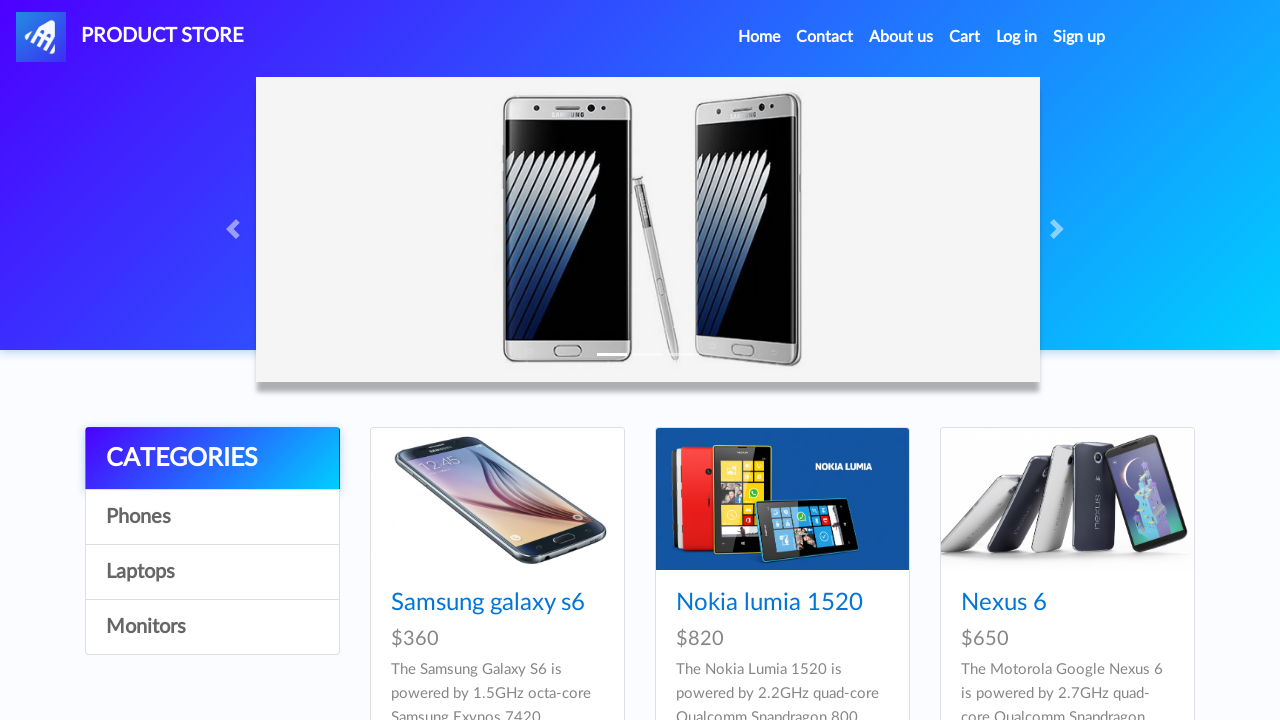

Clicked on Laptops category at (212, 572) on xpath=//a[contains(text(),'Laptops')]
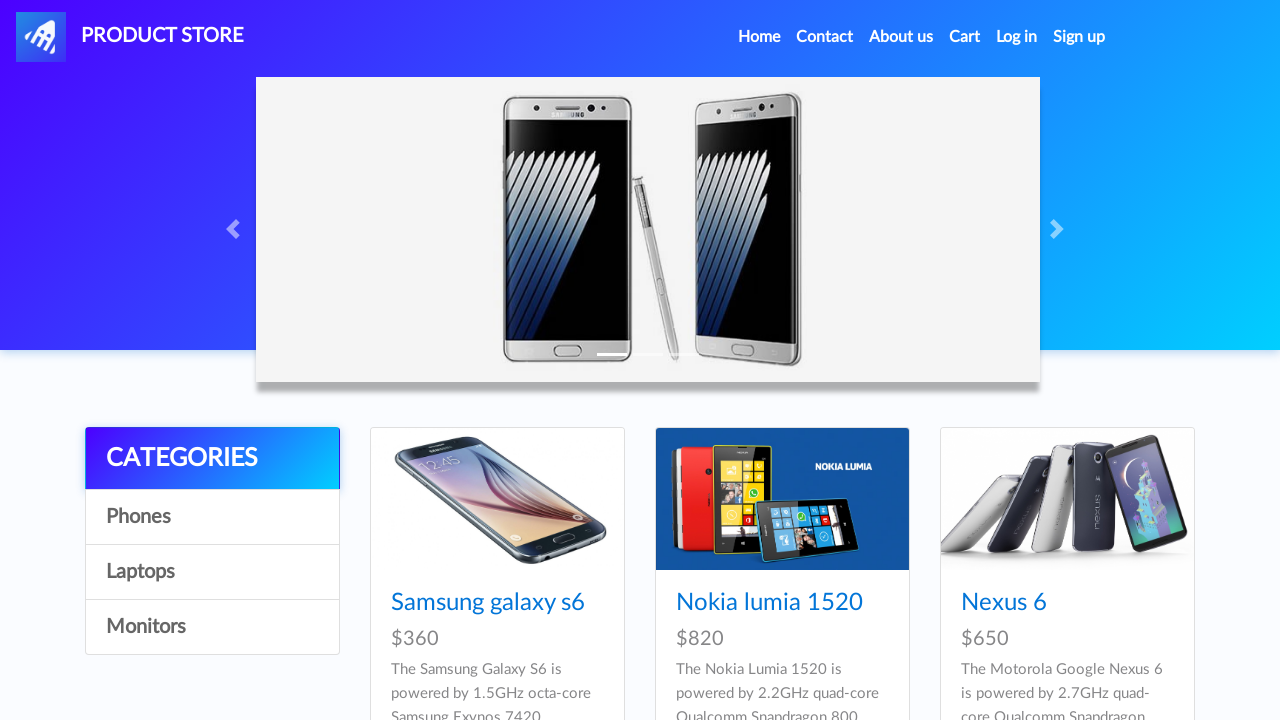

Waited for MacBook air product to be visible
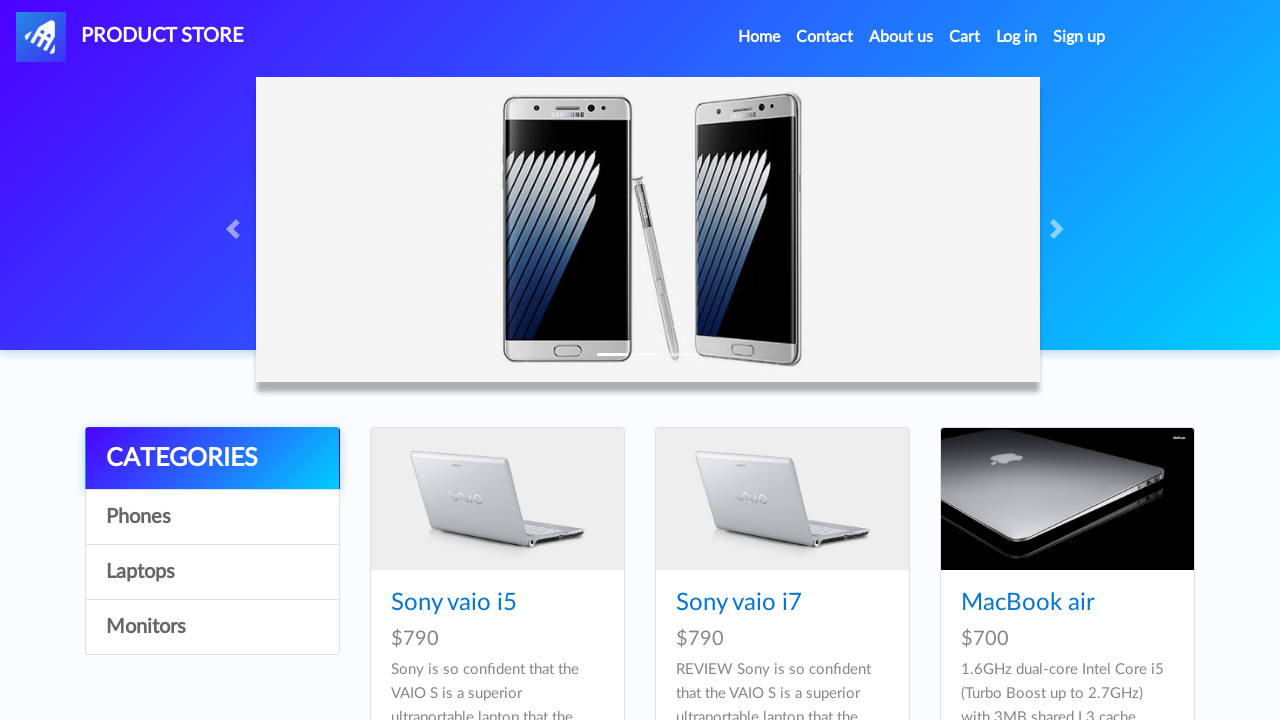

Clicked on MacBook air product at (1028, 603) on xpath=//a[normalize-space()='MacBook air']
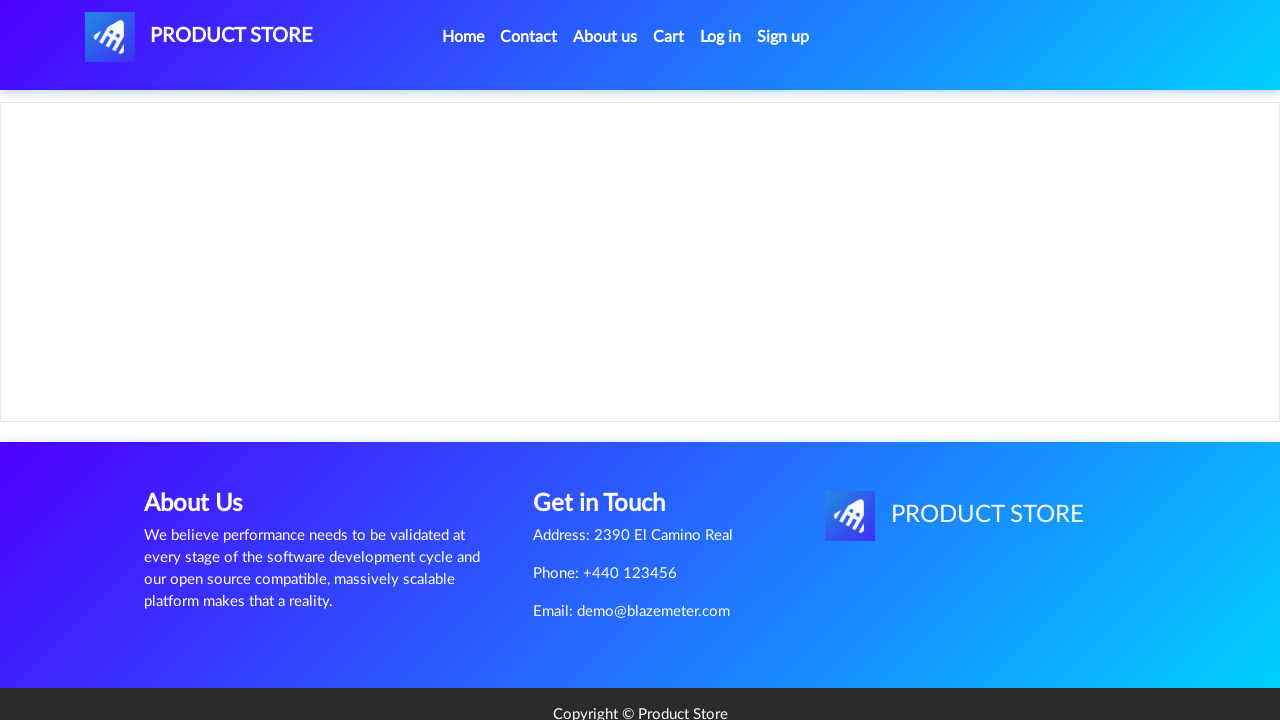

Waited for Add to cart button to be visible
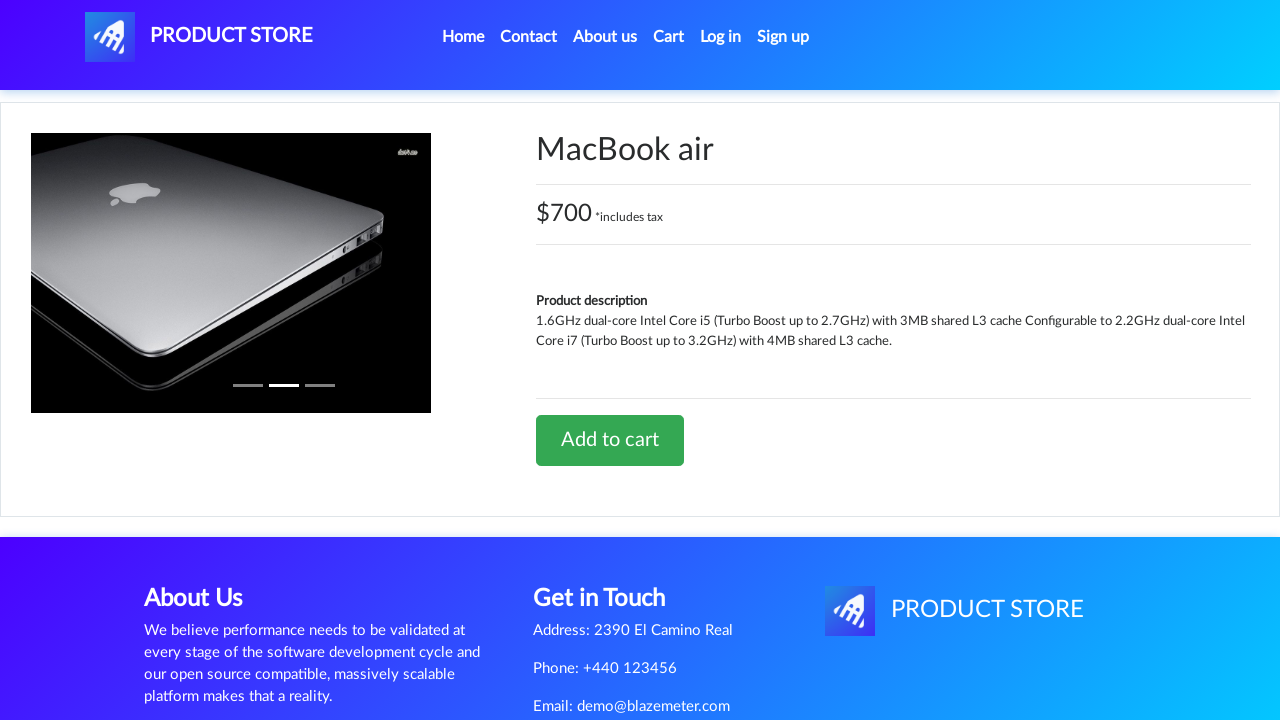

Clicked Add to cart button for MacBook air at (610, 440) on xpath=//a[normalize-space()='Add to cart']
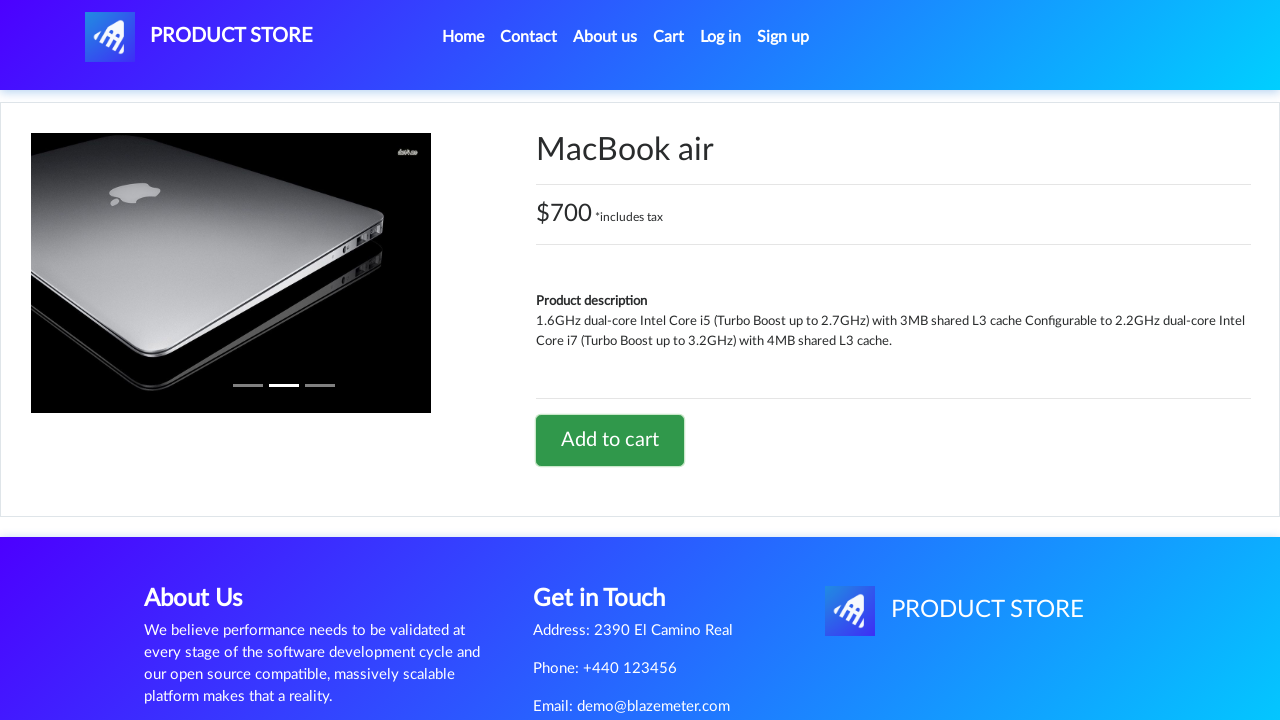

Waited 2 seconds for alert confirmation
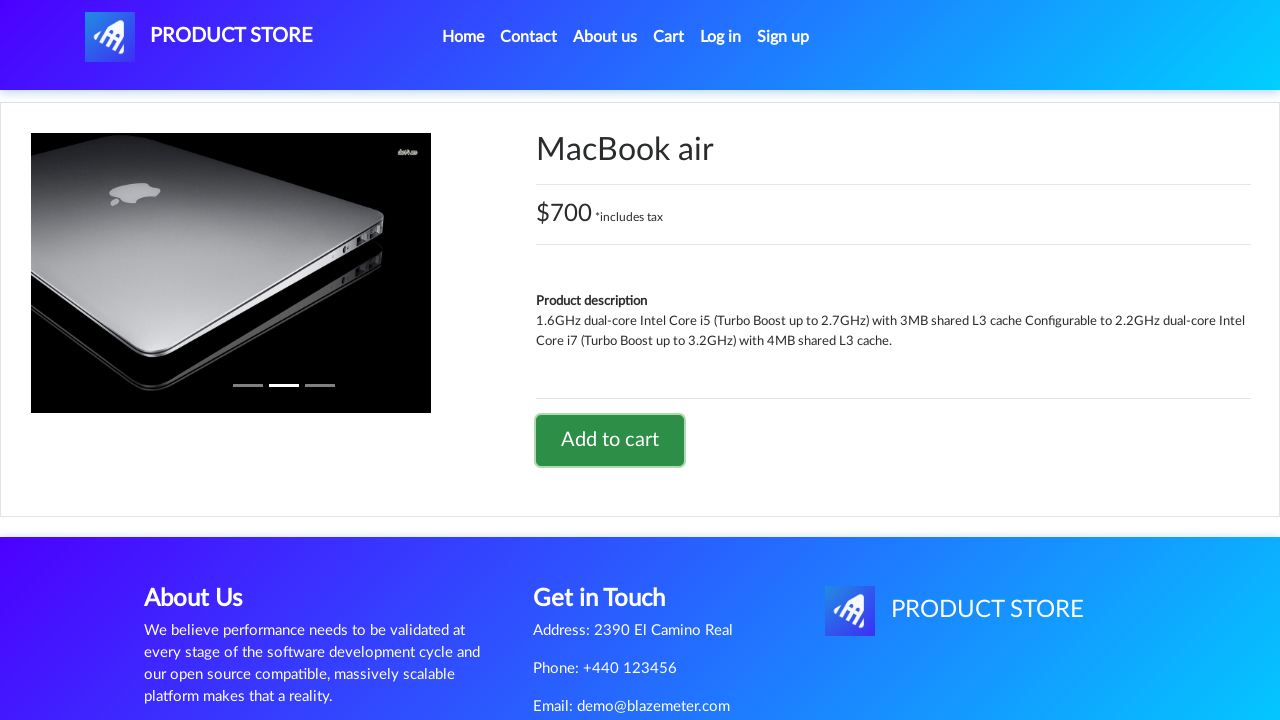

Clicked on Cart link at (669, 37) on xpath=//a[@id='cartur']
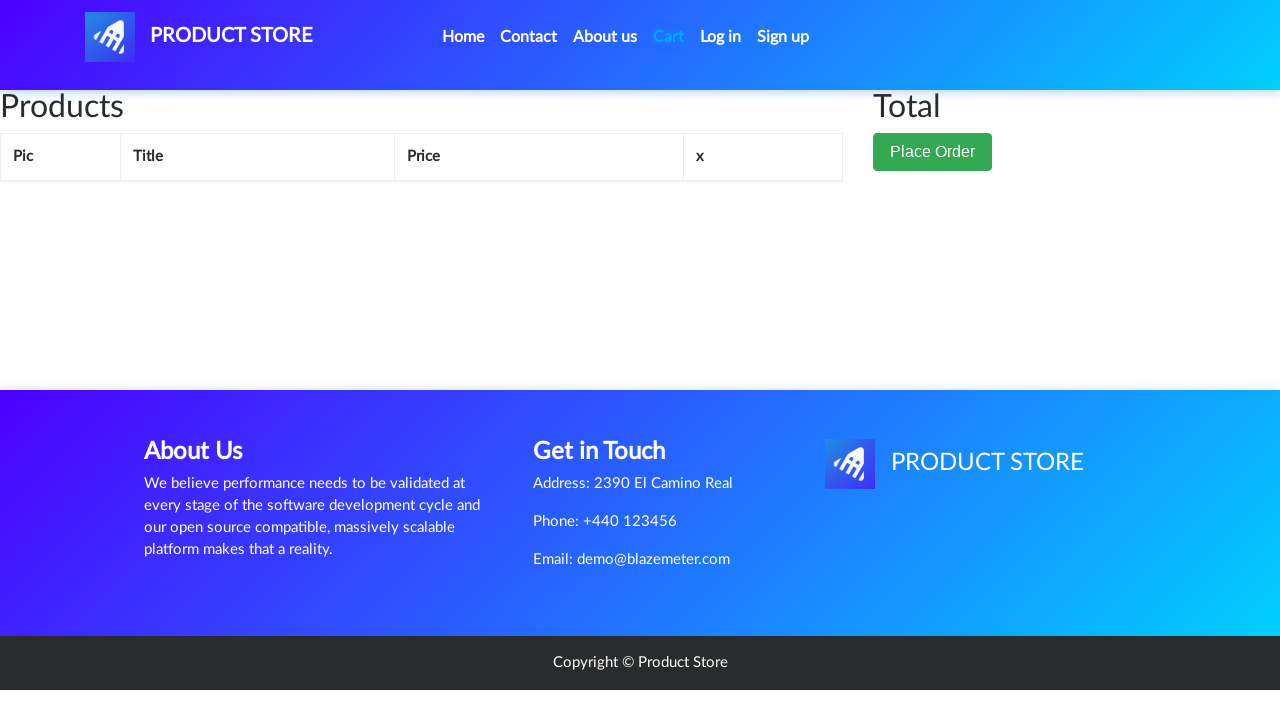

Waited for Place Order button to be visible
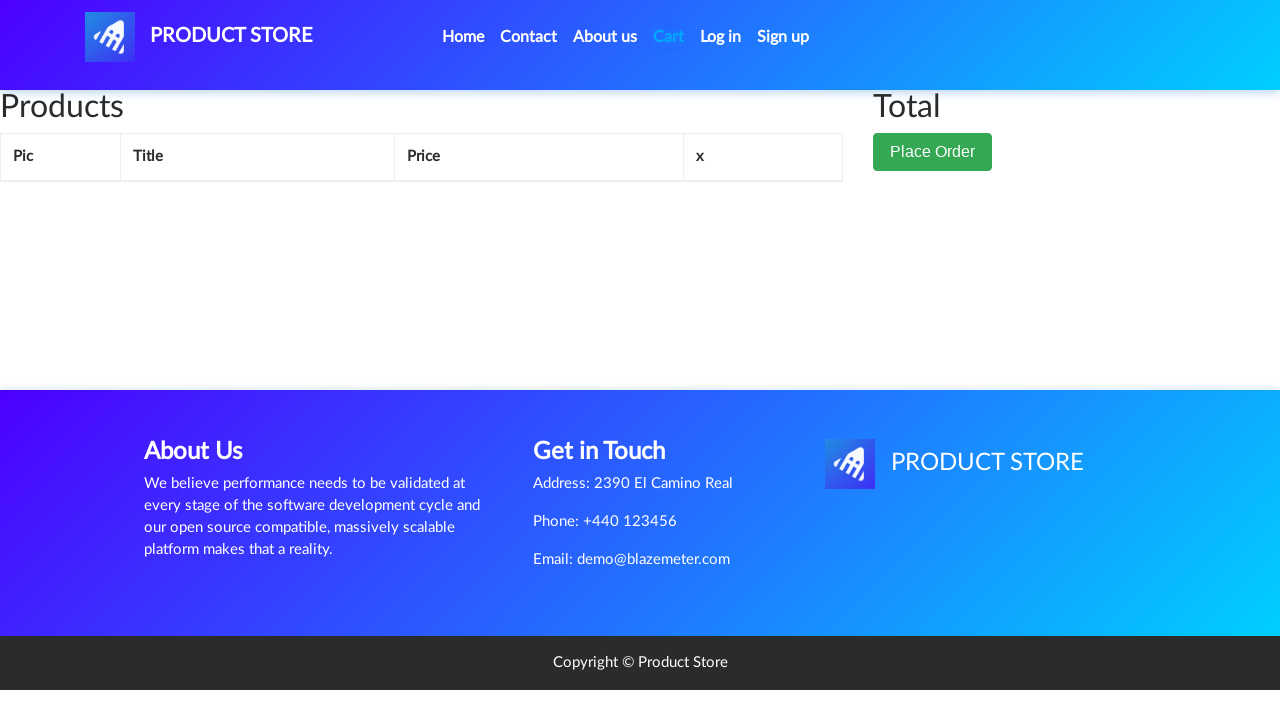

Clicked Place Order button at (933, 152) on xpath=//button[normalize-space()='Place Order']
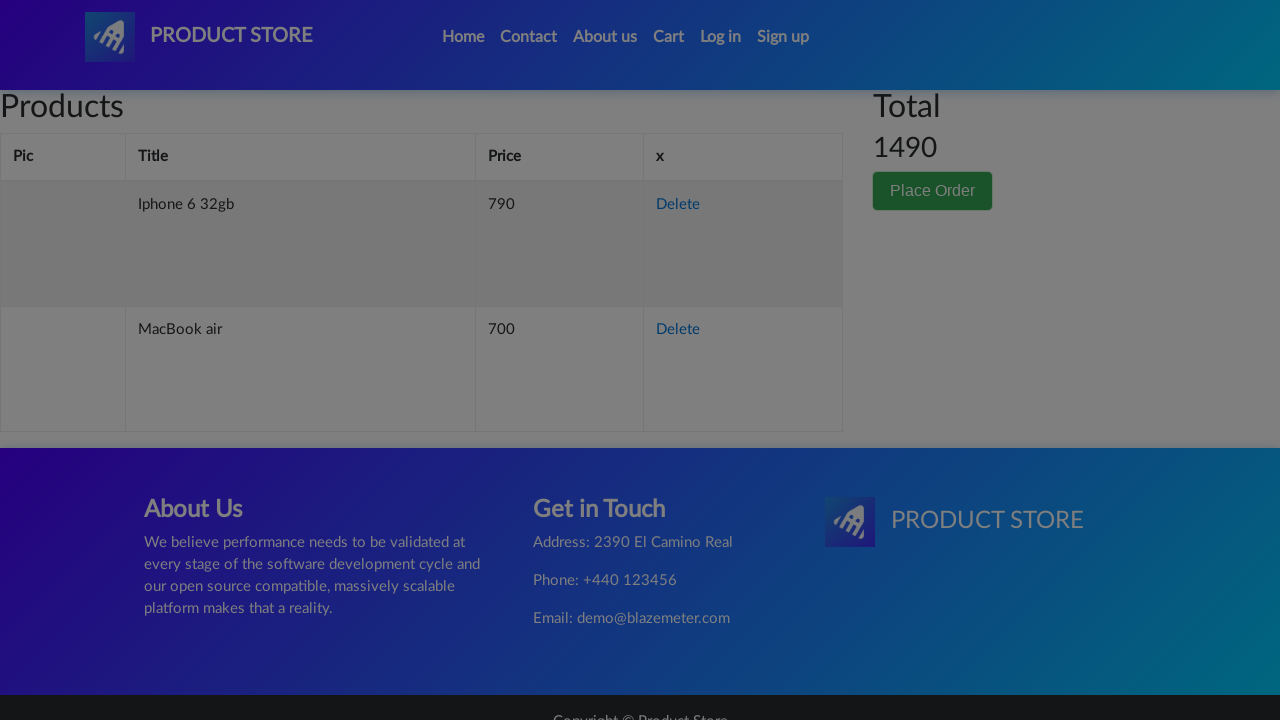

Waited for order form name field to be visible
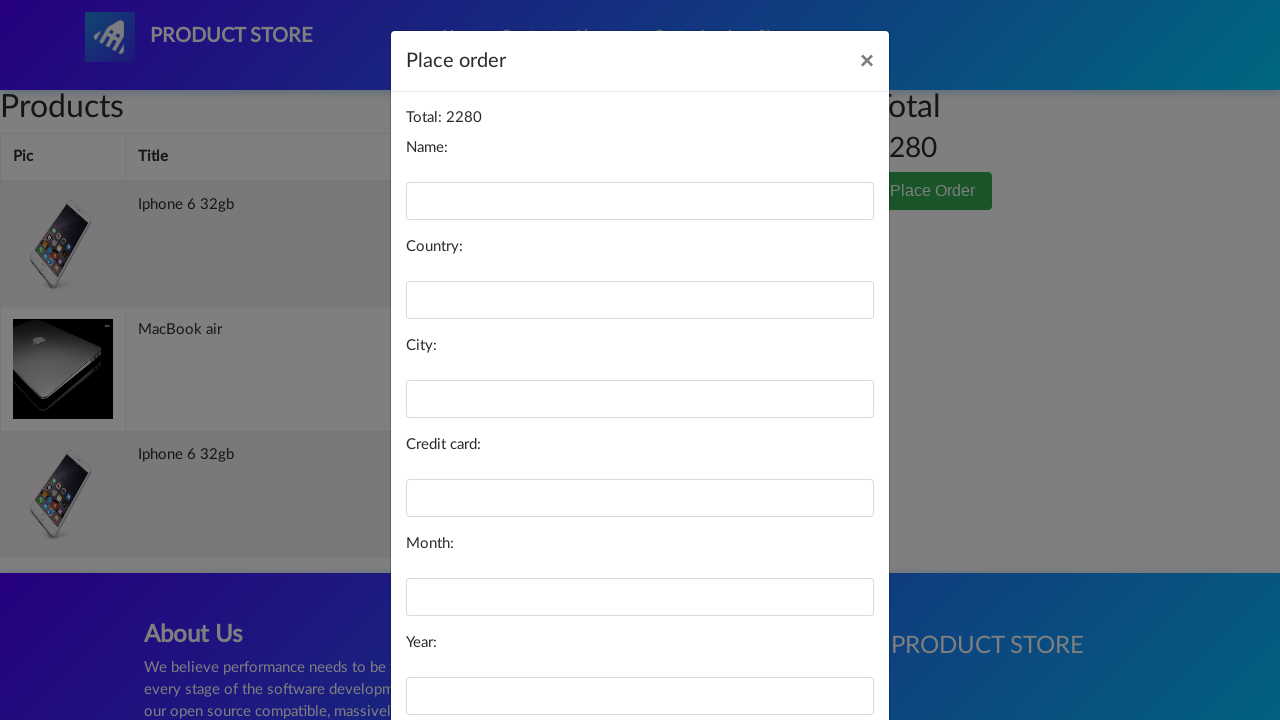

Filled in name field with 'Alexander Thompson' on //input[@id='name']
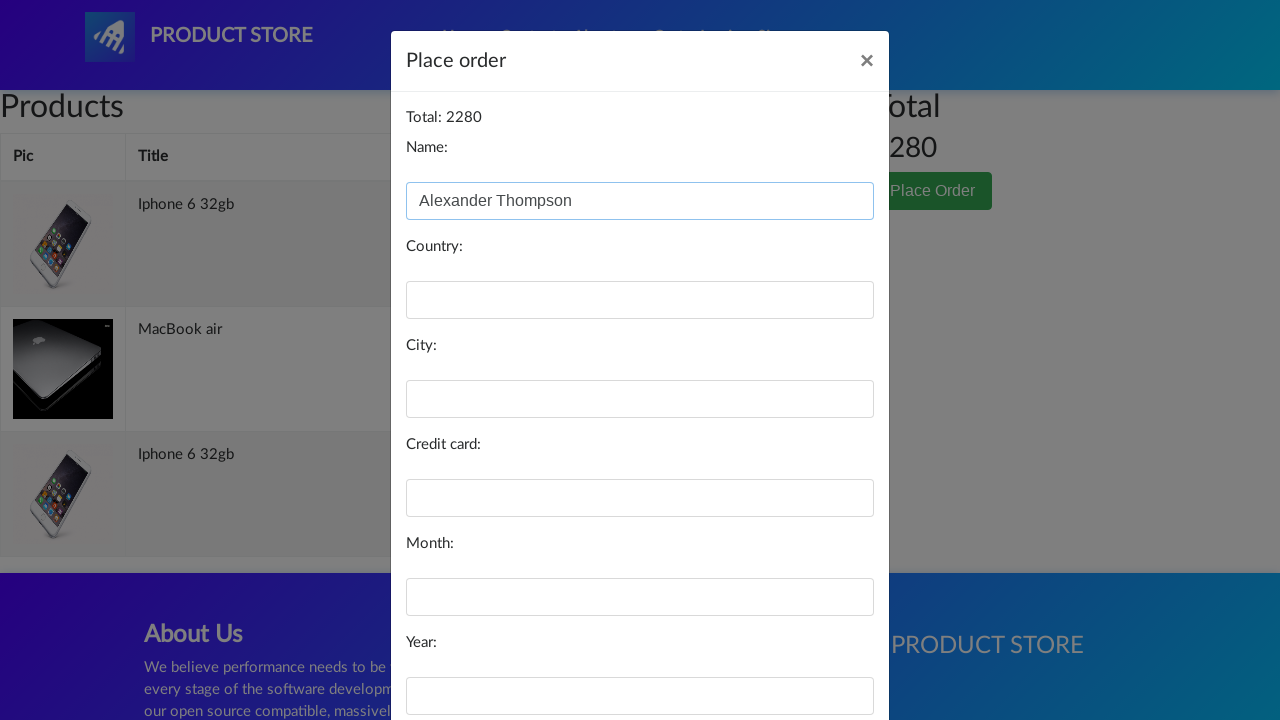

Filled in country field with 'Canada' on //input[@id='country']
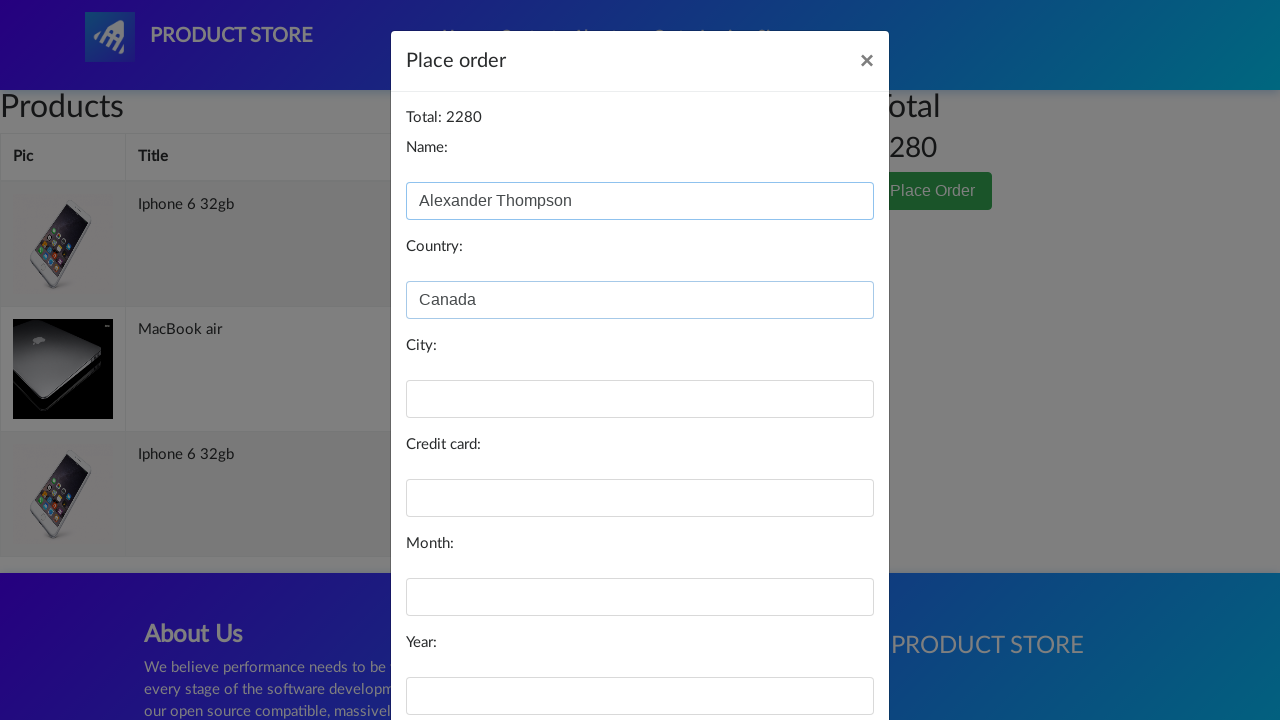

Filled in city field with 'Toronto' on //input[@id='city']
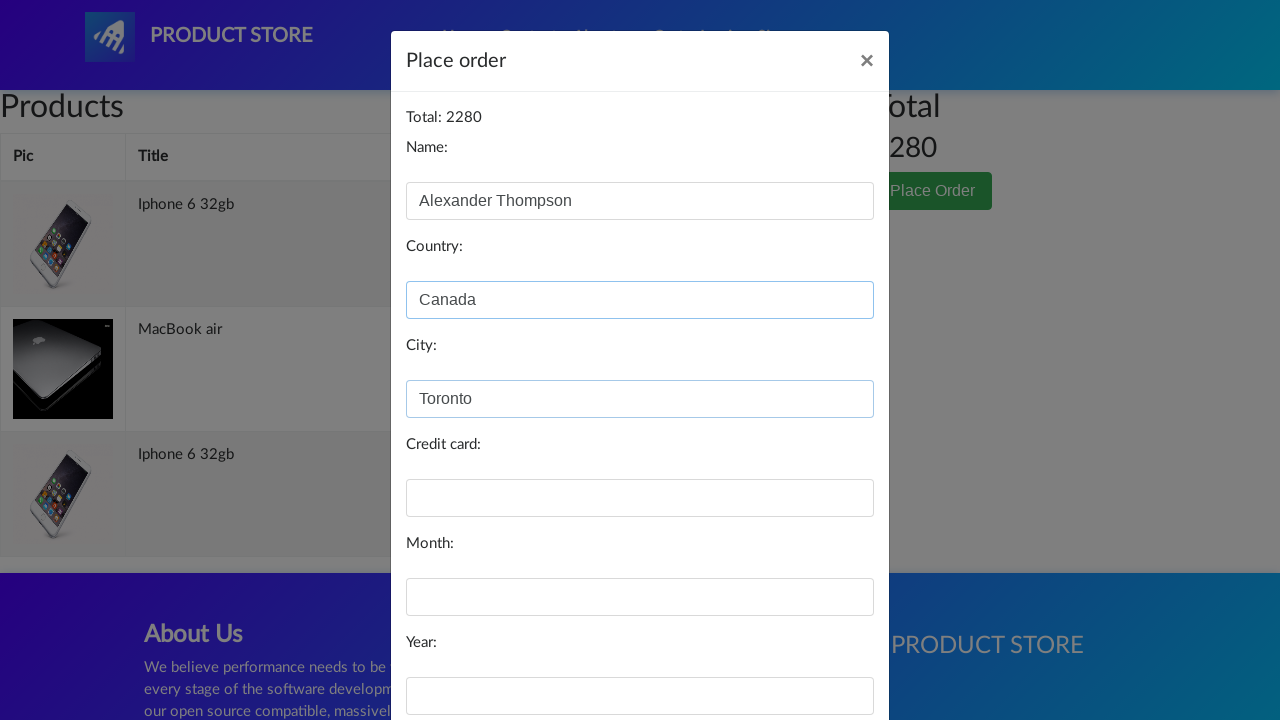

Filled in credit card field with provided card number on //input[@id='card']
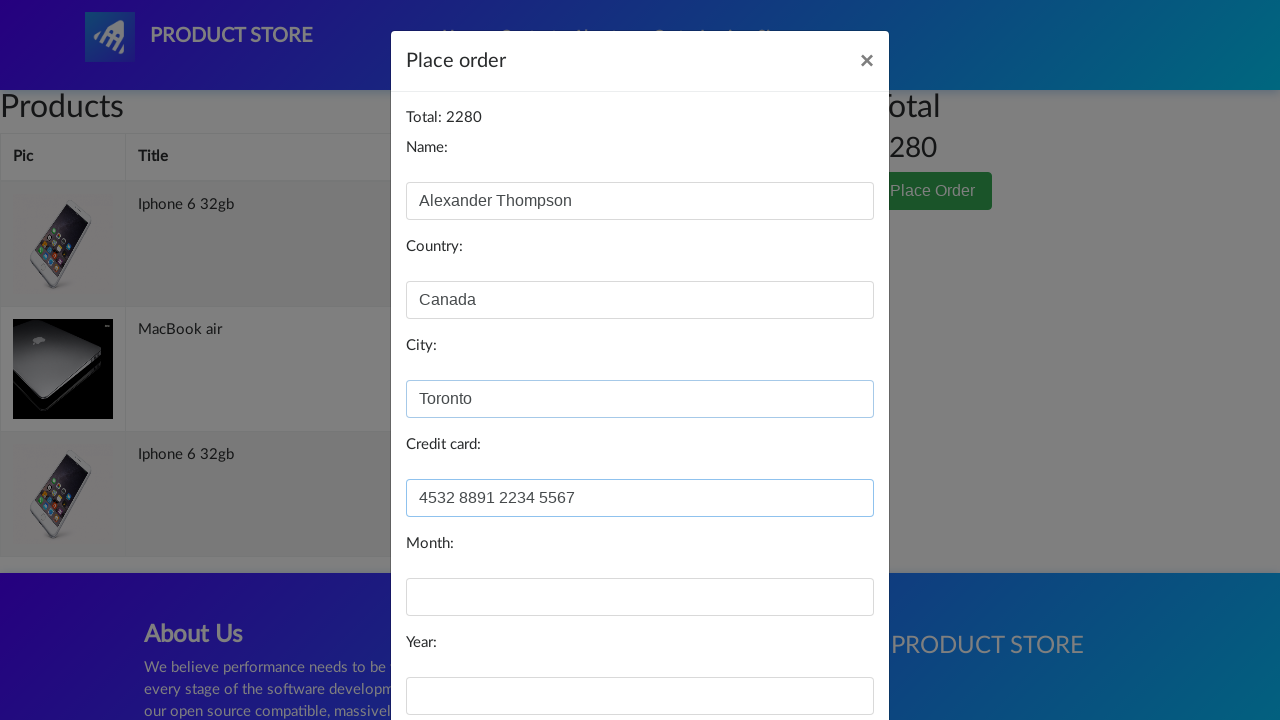

Filled in month field with 'October' on //input[@id='month']
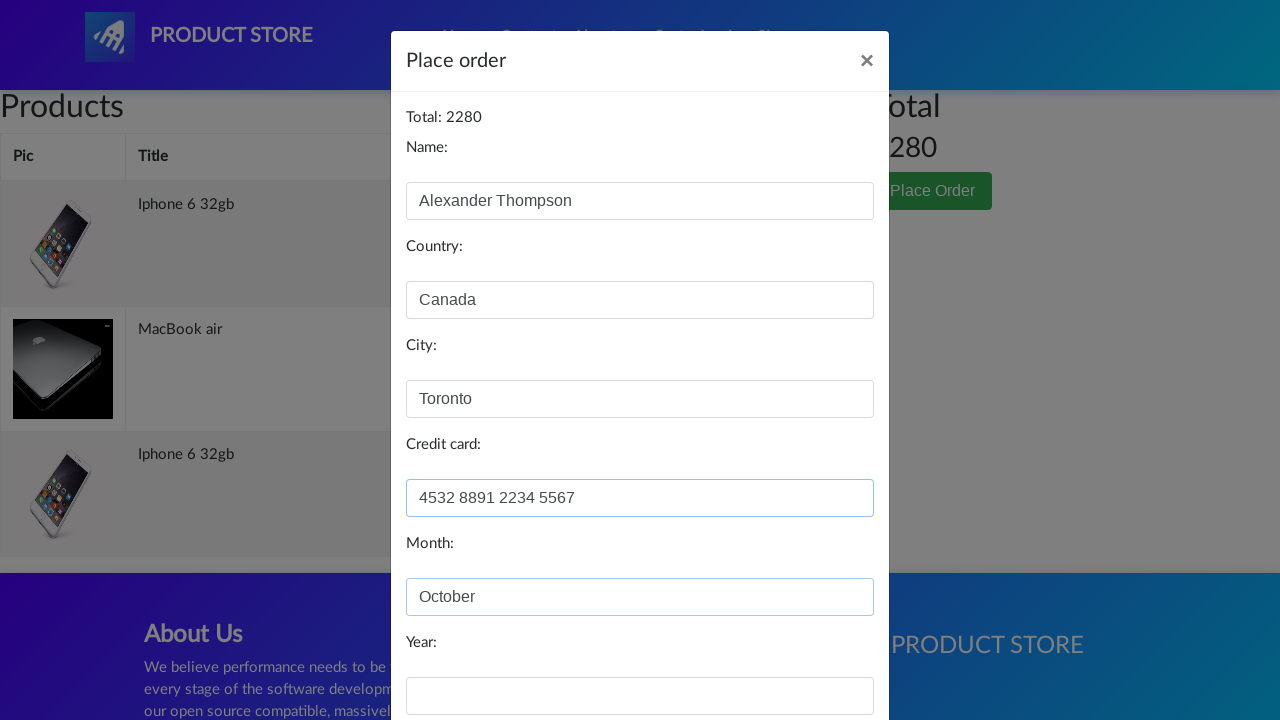

Filled in year field with '2026' on //input[@id='year']
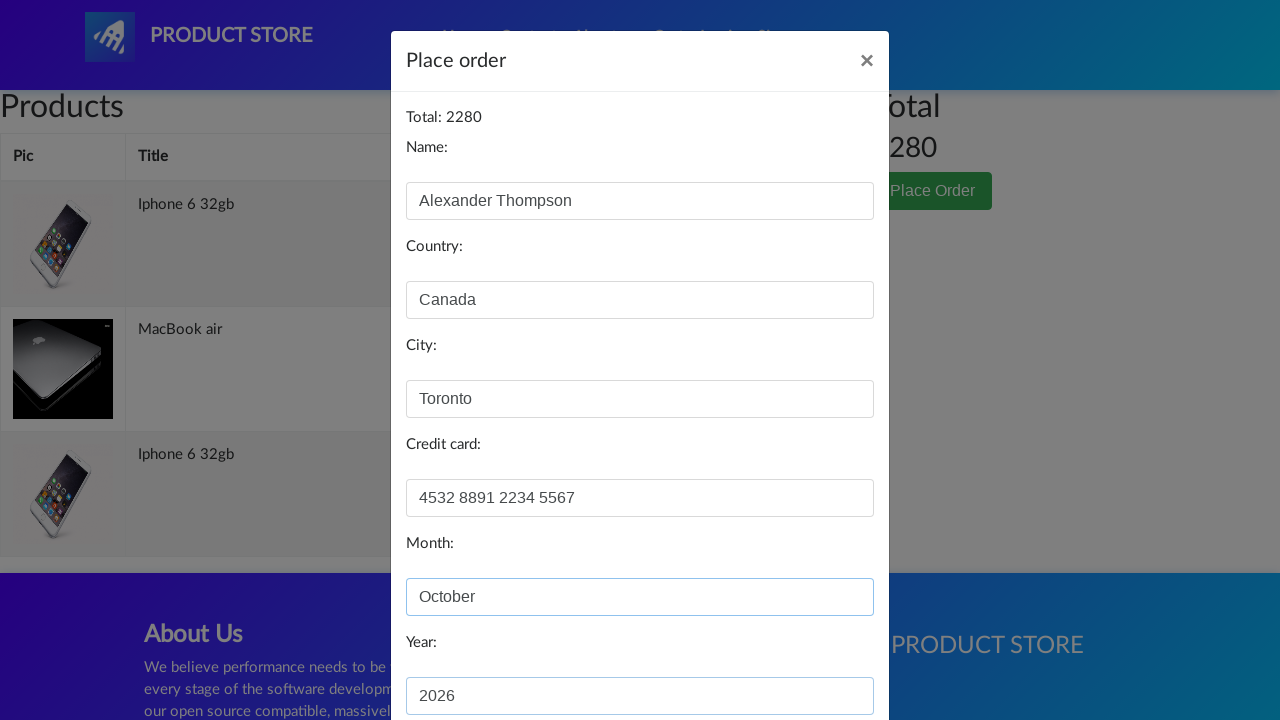

Clicked Purchase button to complete order at (823, 655) on xpath=//button[normalize-space()='Purchase']
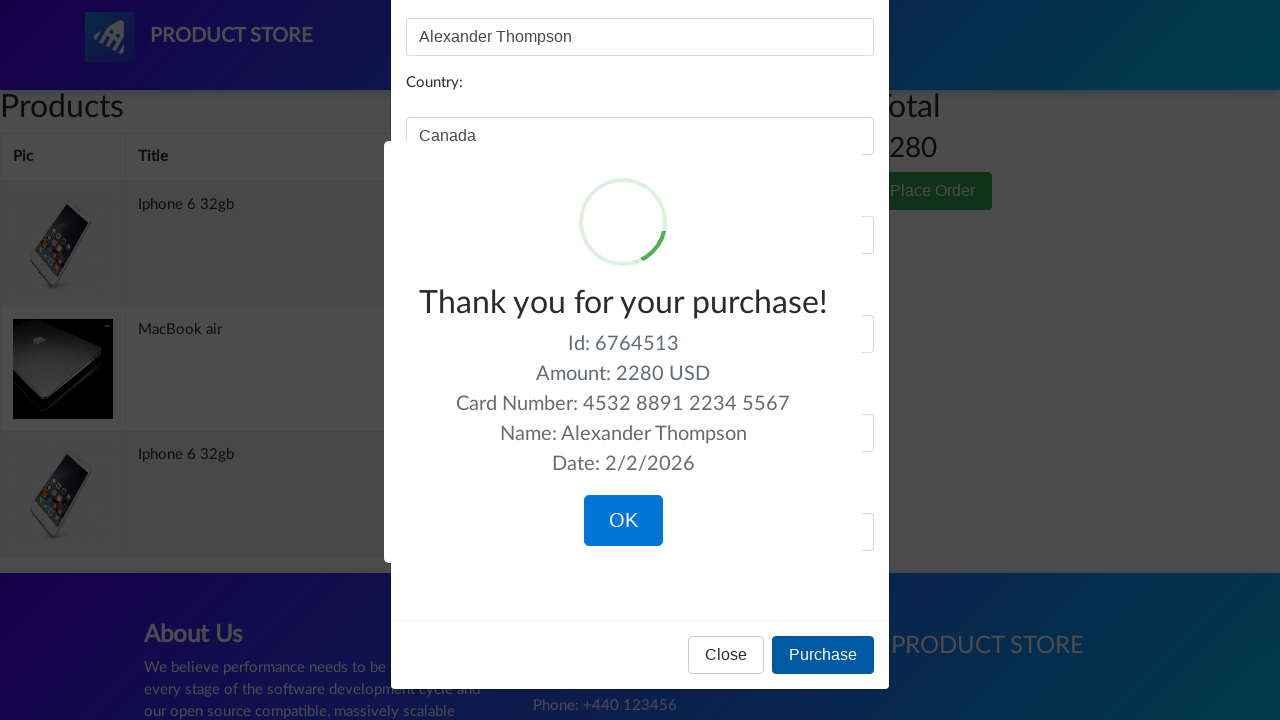

Waited for order confirmation dialog to appear
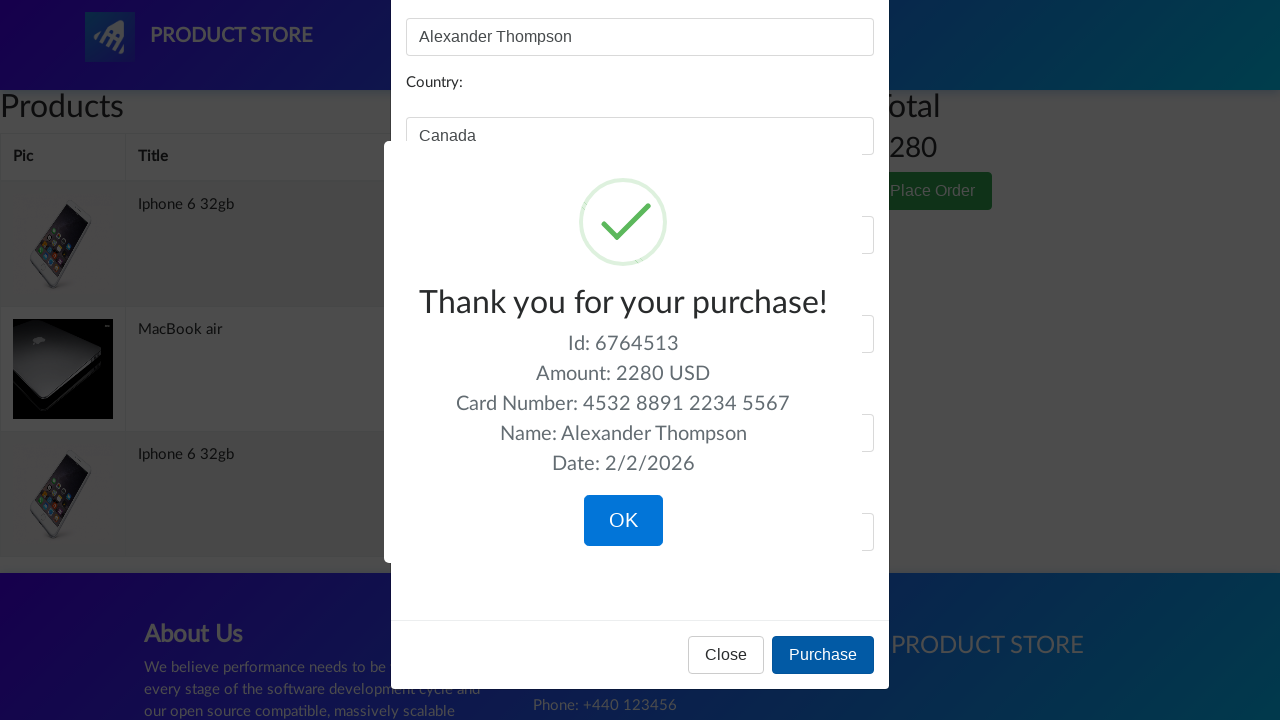

Clicked OK button to confirm purchase completion at (623, 521) on xpath=//button[normalize-space()='OK']
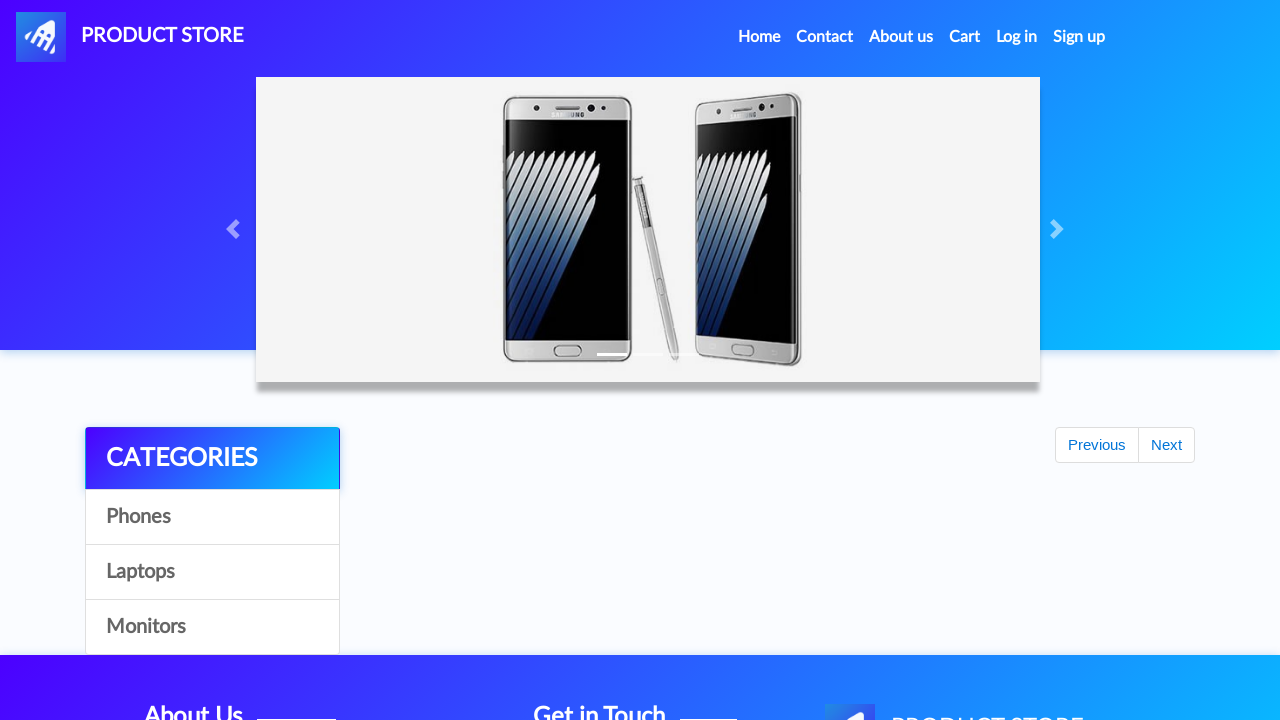

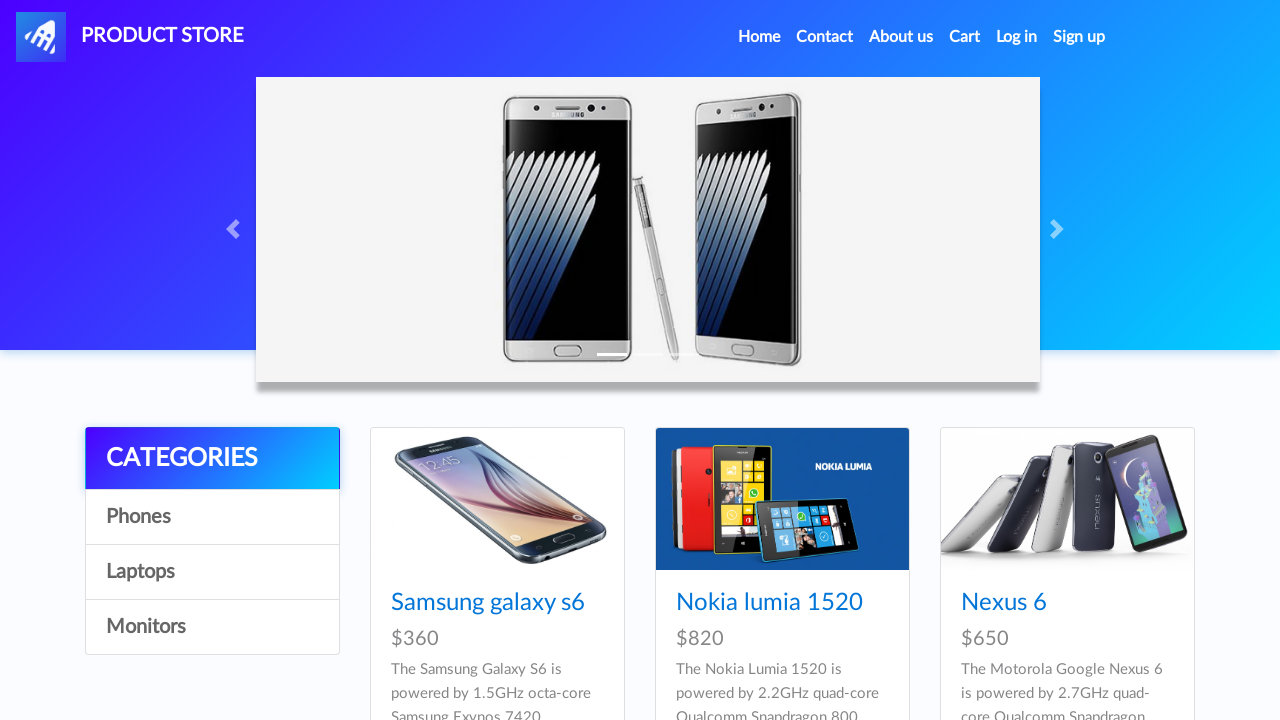